Tests right-click context menu functionality by performing a right-click on a button, selecting the Copy option from the context menu, and accepting the resulting alert

Starting URL: http://swisnl.github.io/jQuery-contextMenu/demo.html

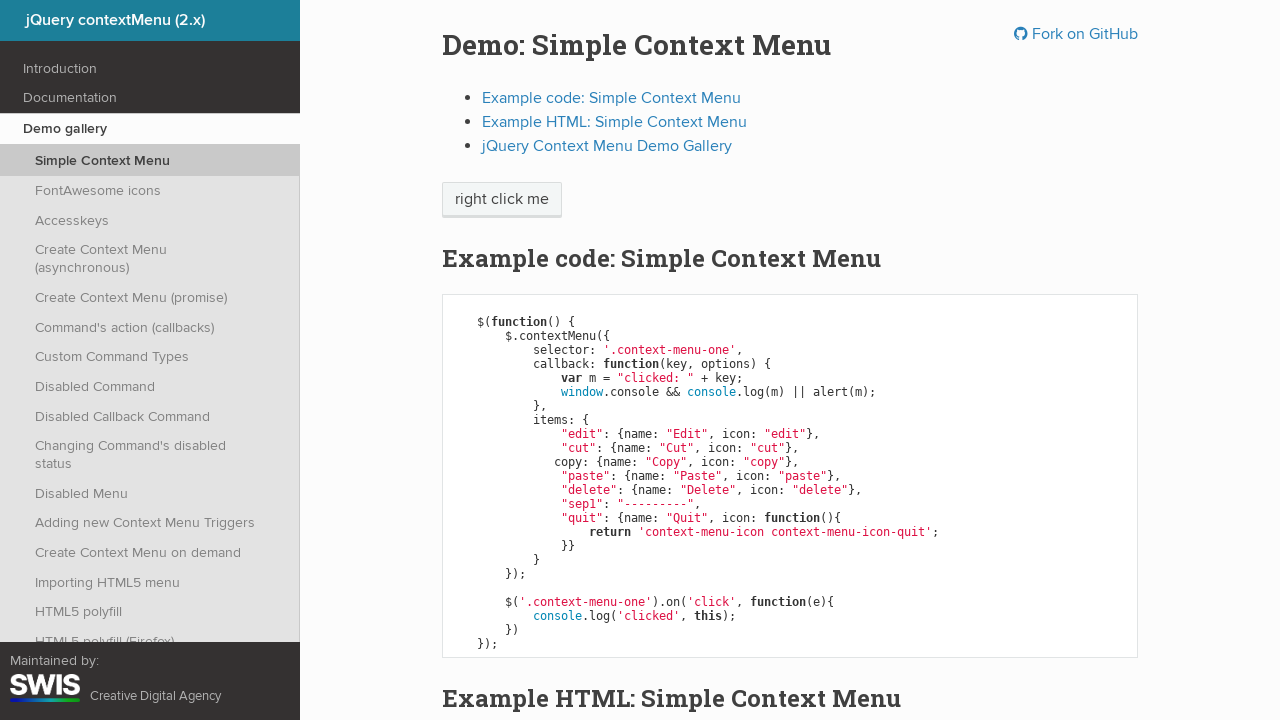

Located the context menu button element
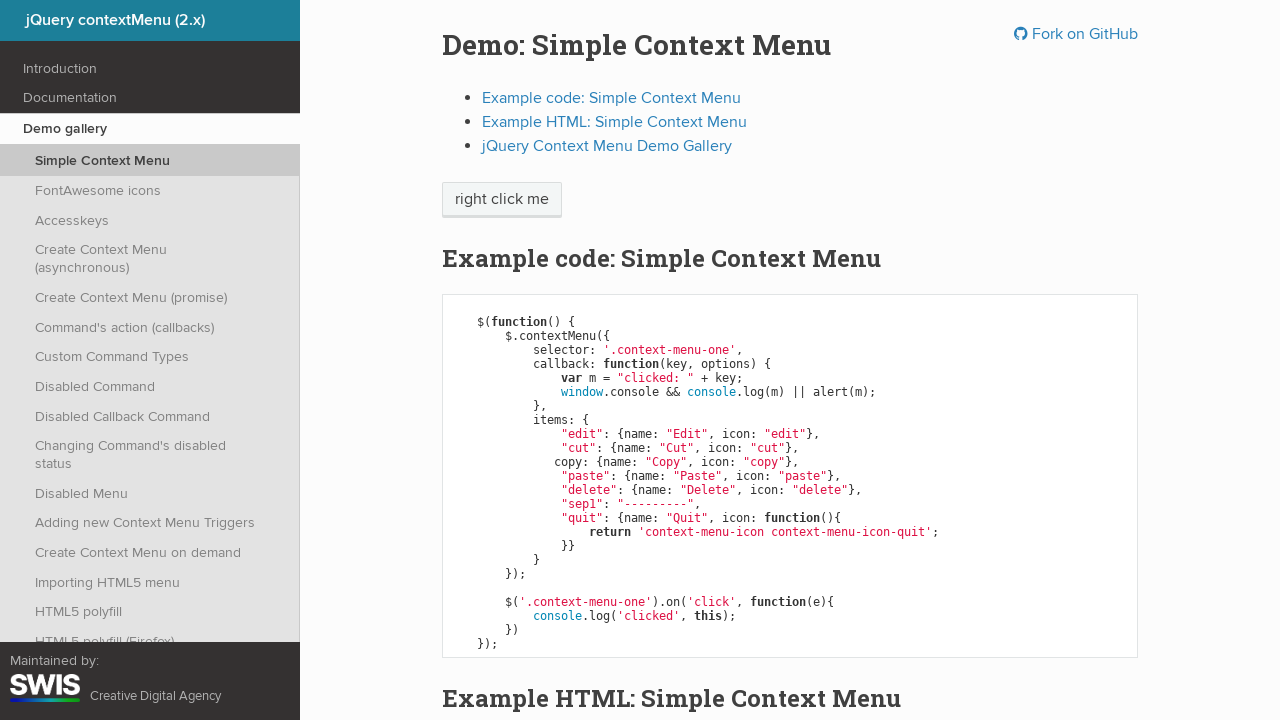

Right-clicked on the context menu button at (502, 200) on xpath=//span[@class='context-menu-one btn btn-neutral']
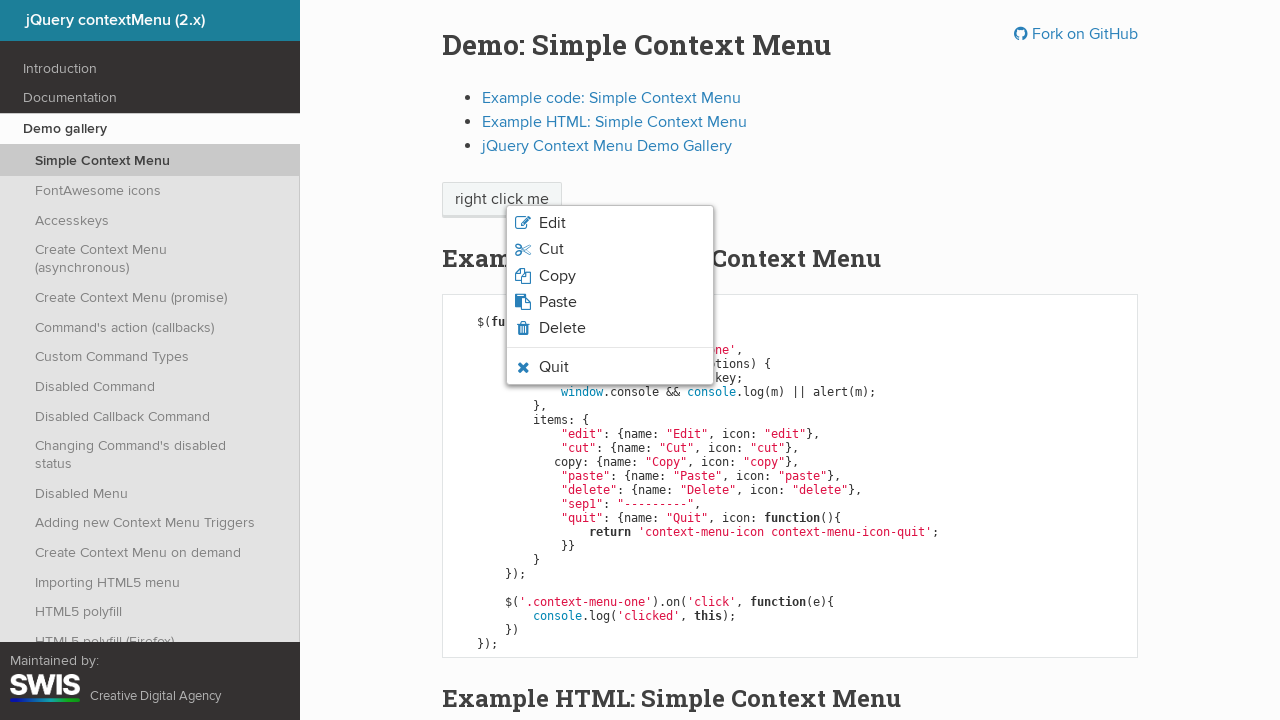

Selected Copy option from the context menu at (557, 276) on xpath=//span[normalize-space()='Copy']
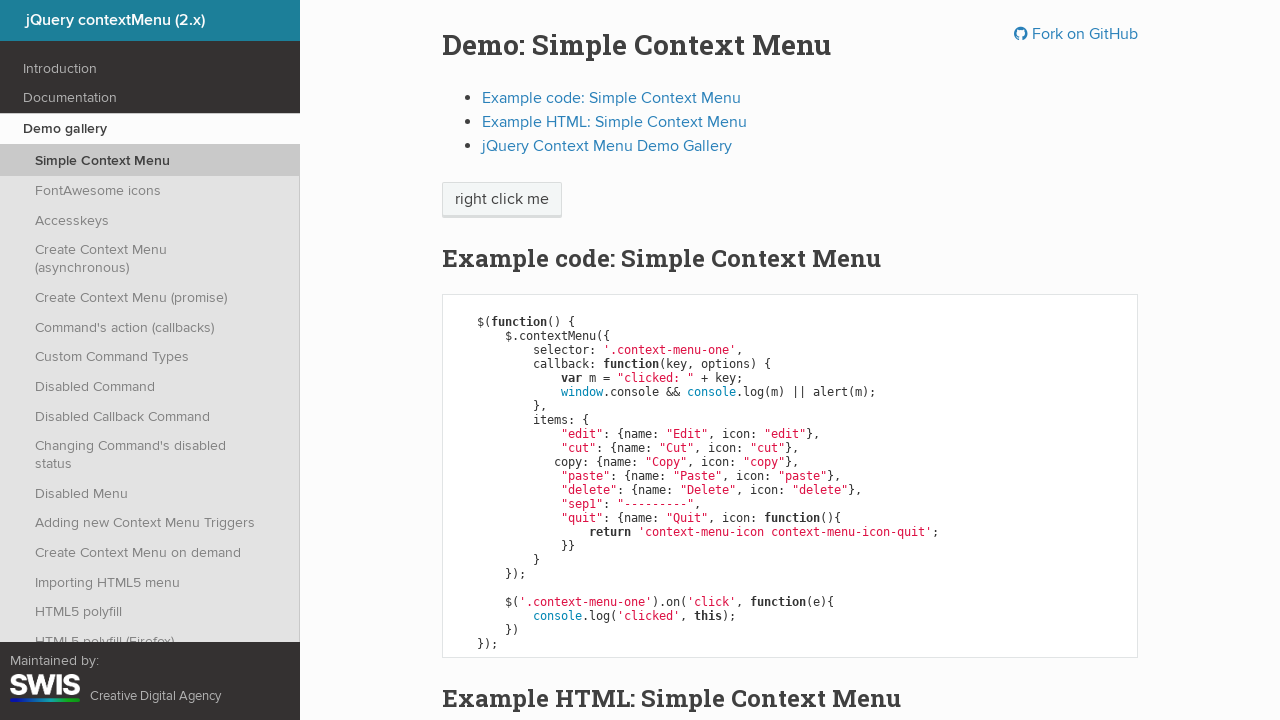

Alert dialog accepted
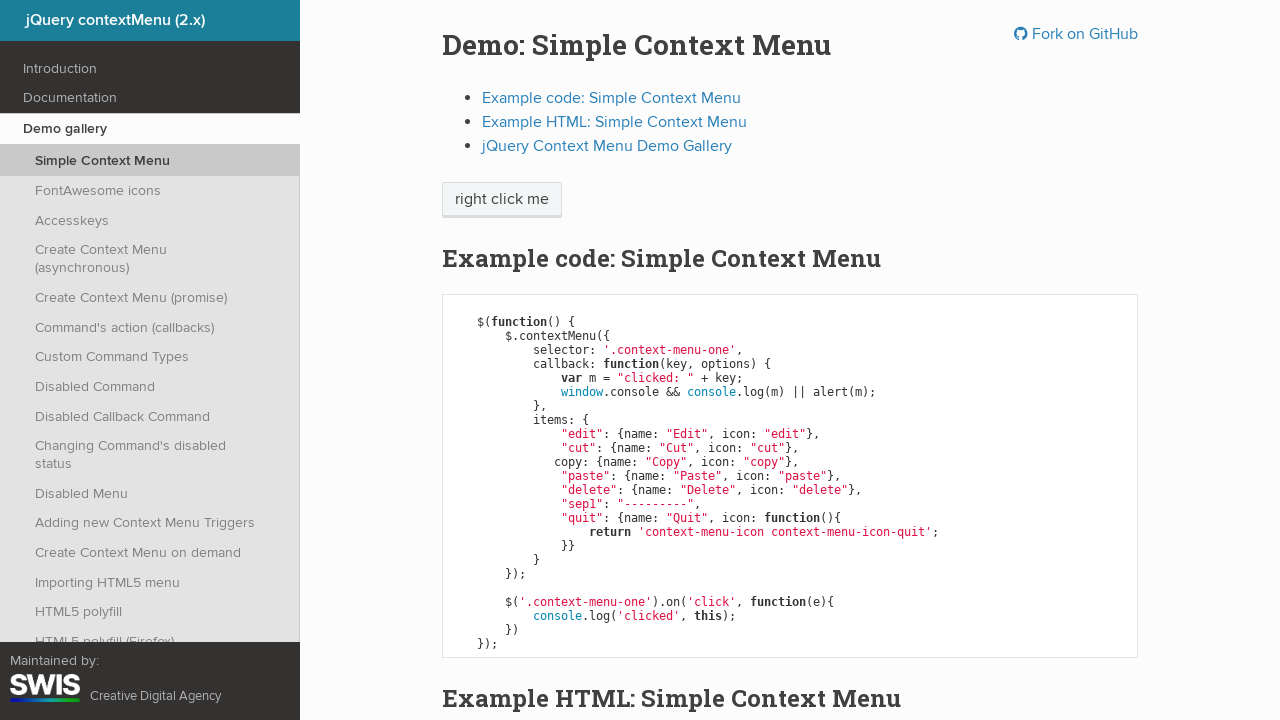

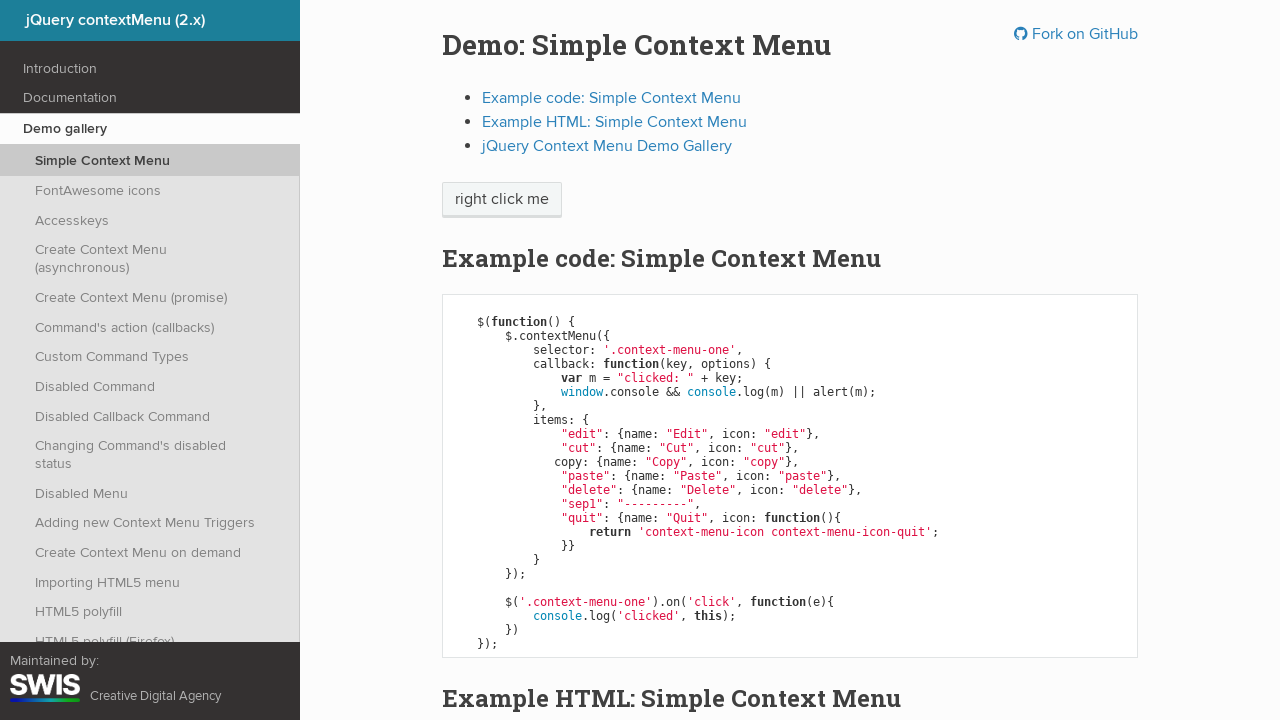